Tests the date picker functionality on Delta Airlines website by selecting a departure date (July 4th) and a return date (September 11th) using the calendar widget navigation.

Starting URL: http://delta.com

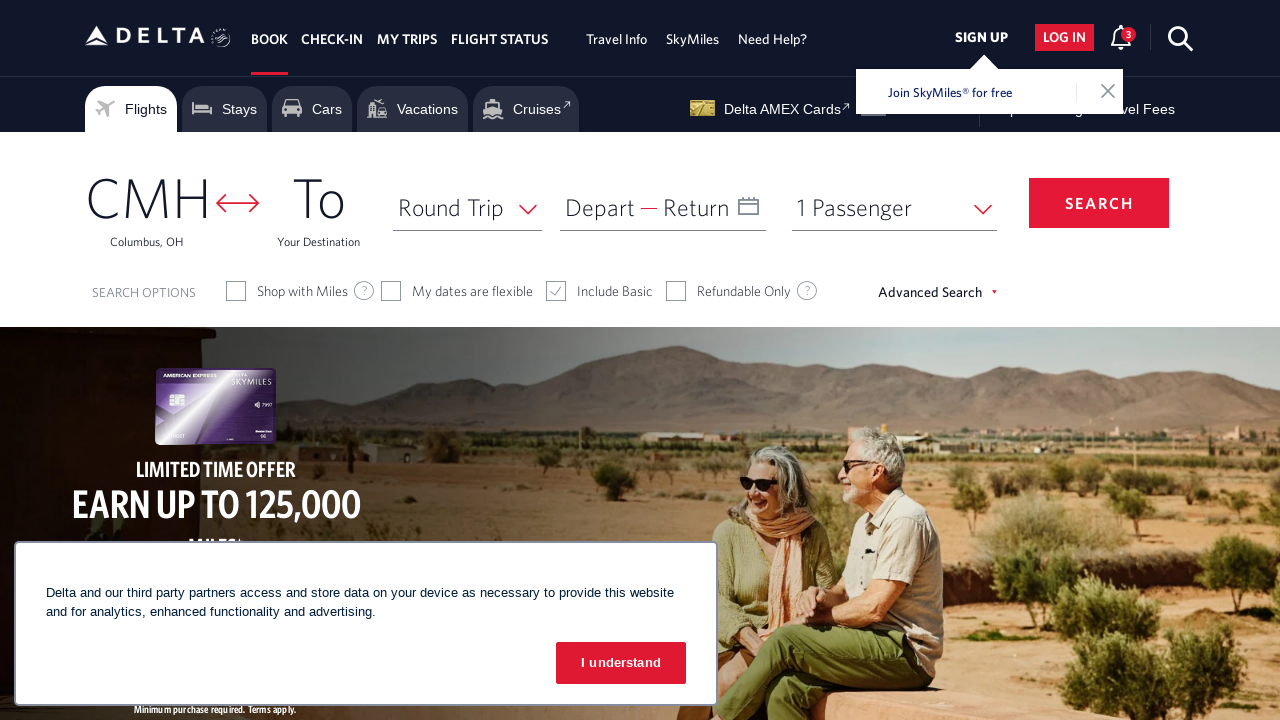

Clicked departure date input to open calendar widget at (663, 207) on #input_departureDate_1
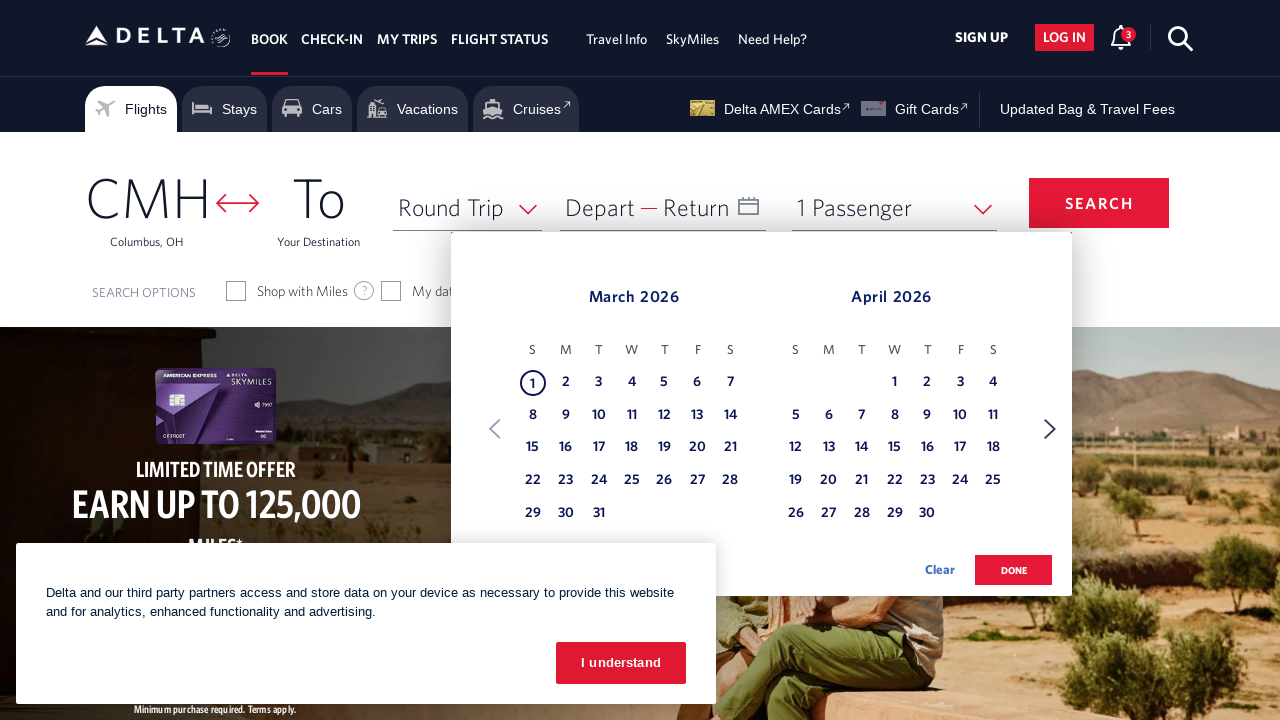

Retrieved departure month text: March
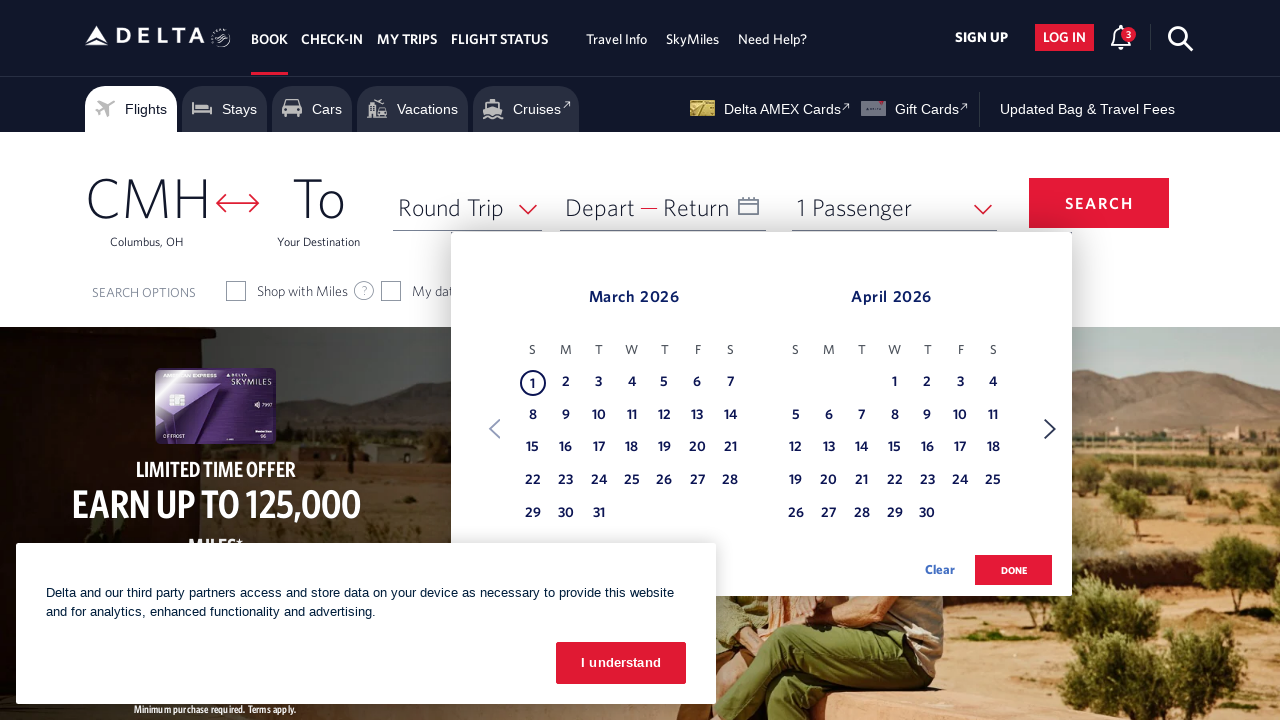

Clicked Next button to navigate to next month for departure date at (1050, 429) on xpath=//span[text() = 'Next']
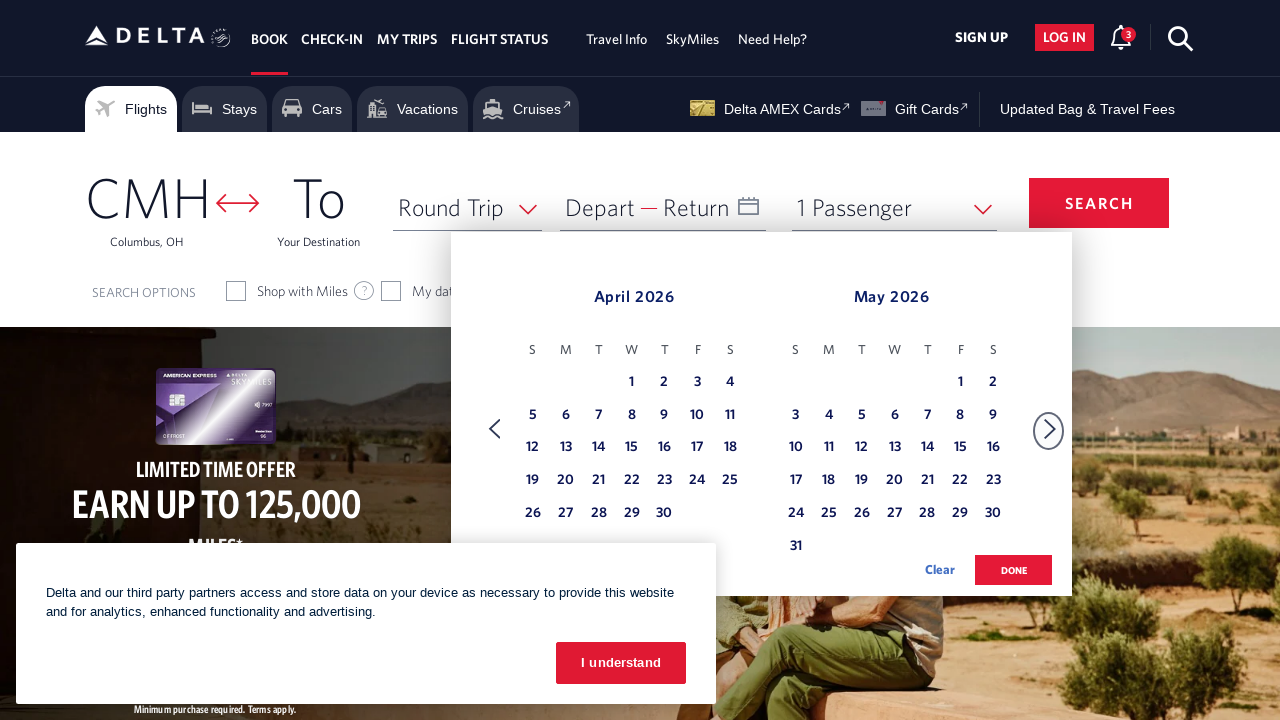

Retrieved departure month text: April
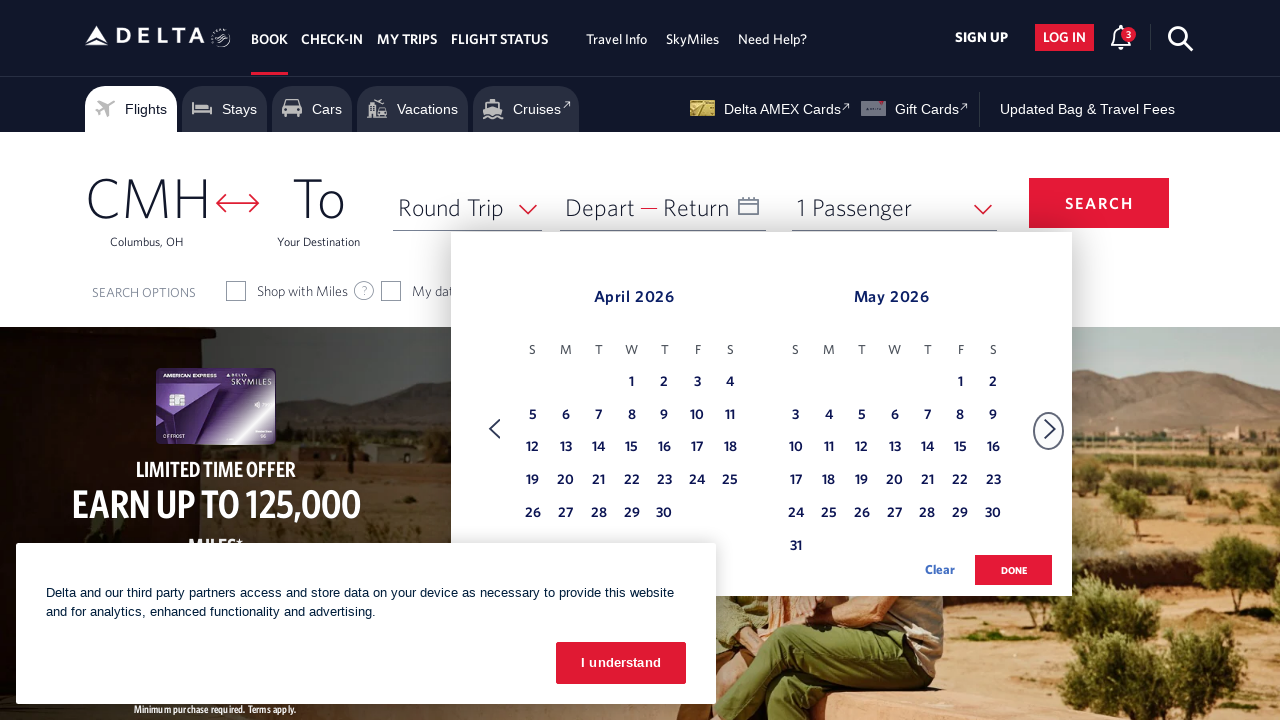

Clicked Next button to navigate to next month for departure date at (1050, 429) on xpath=//span[text() = 'Next']
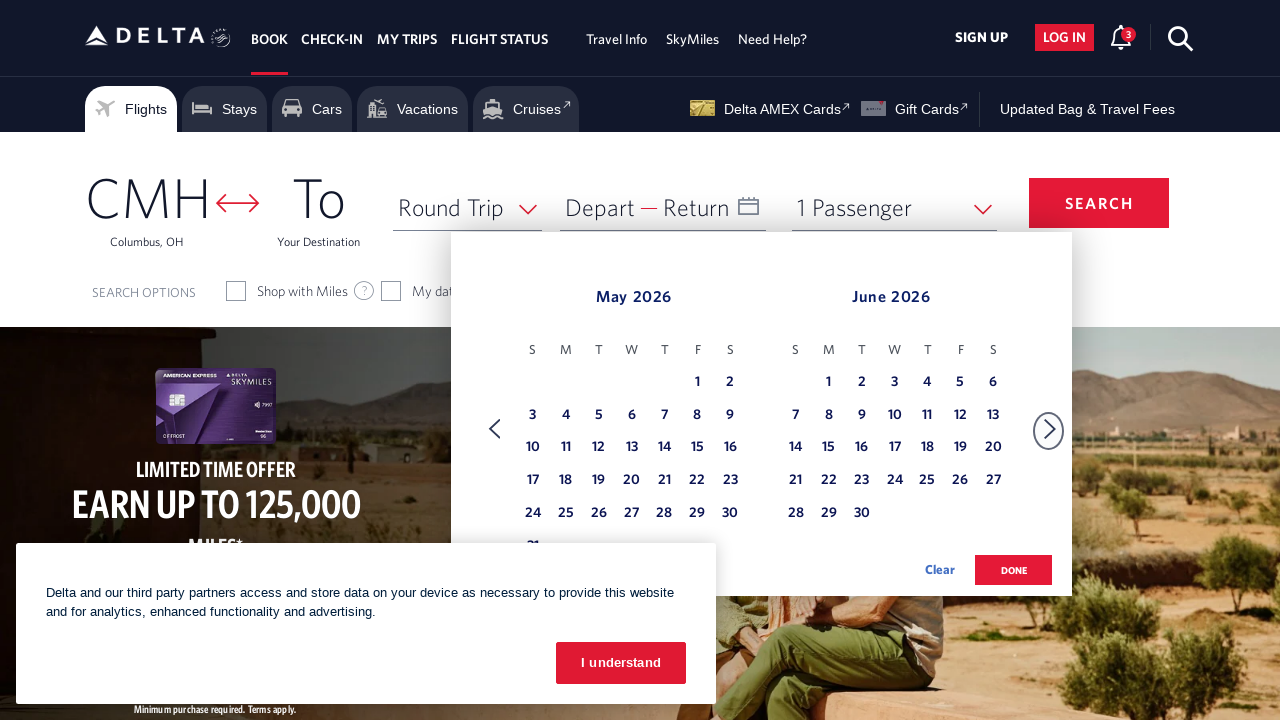

Retrieved departure month text: May
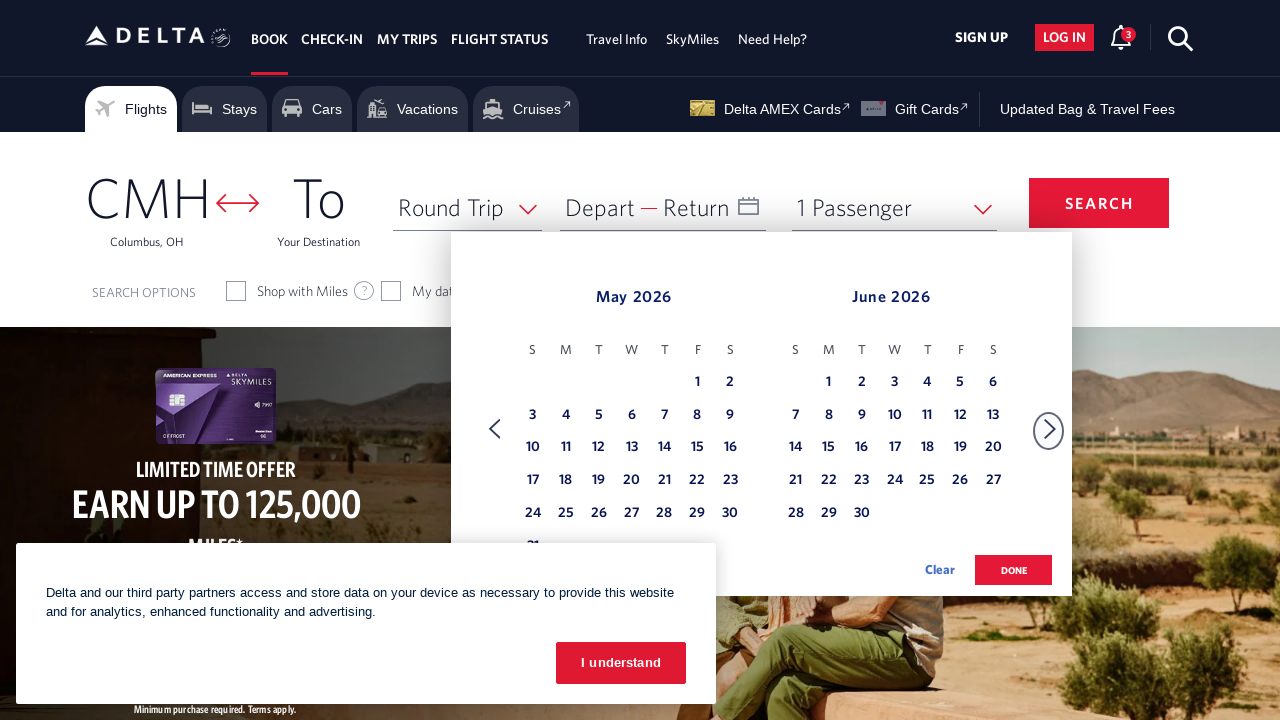

Clicked Next button to navigate to next month for departure date at (1050, 429) on xpath=//span[text() = 'Next']
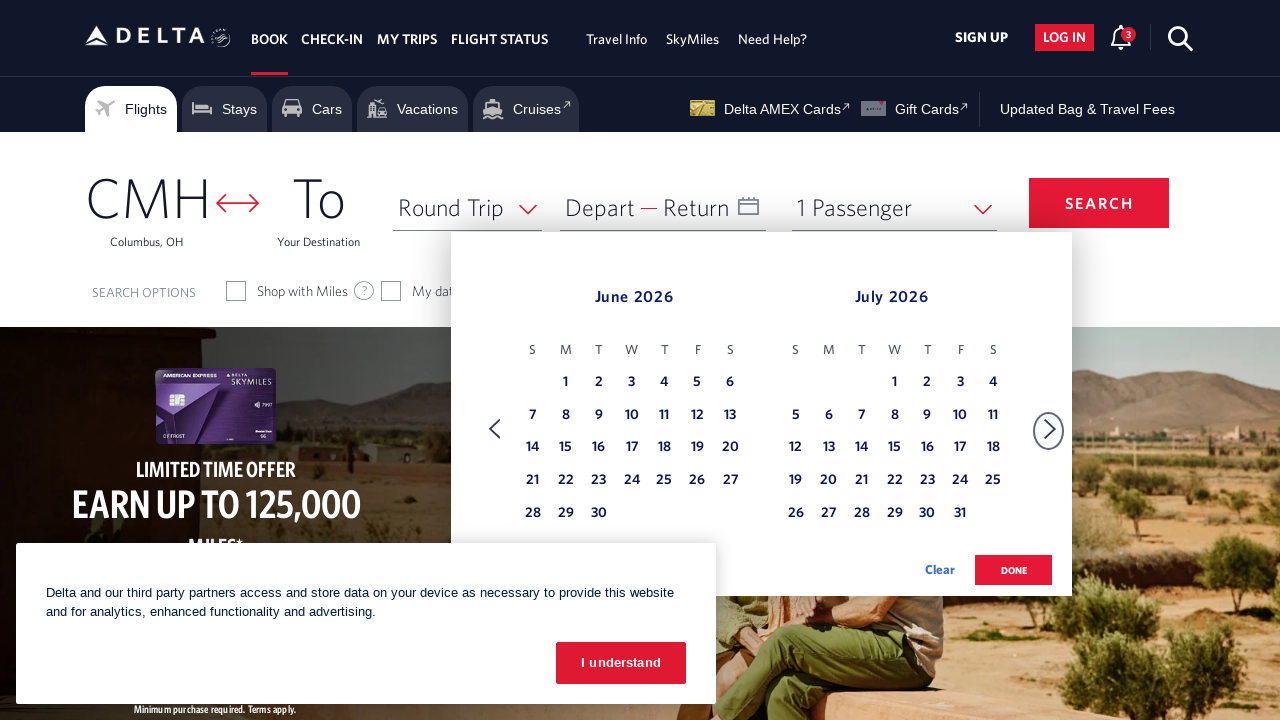

Retrieved departure month text: June
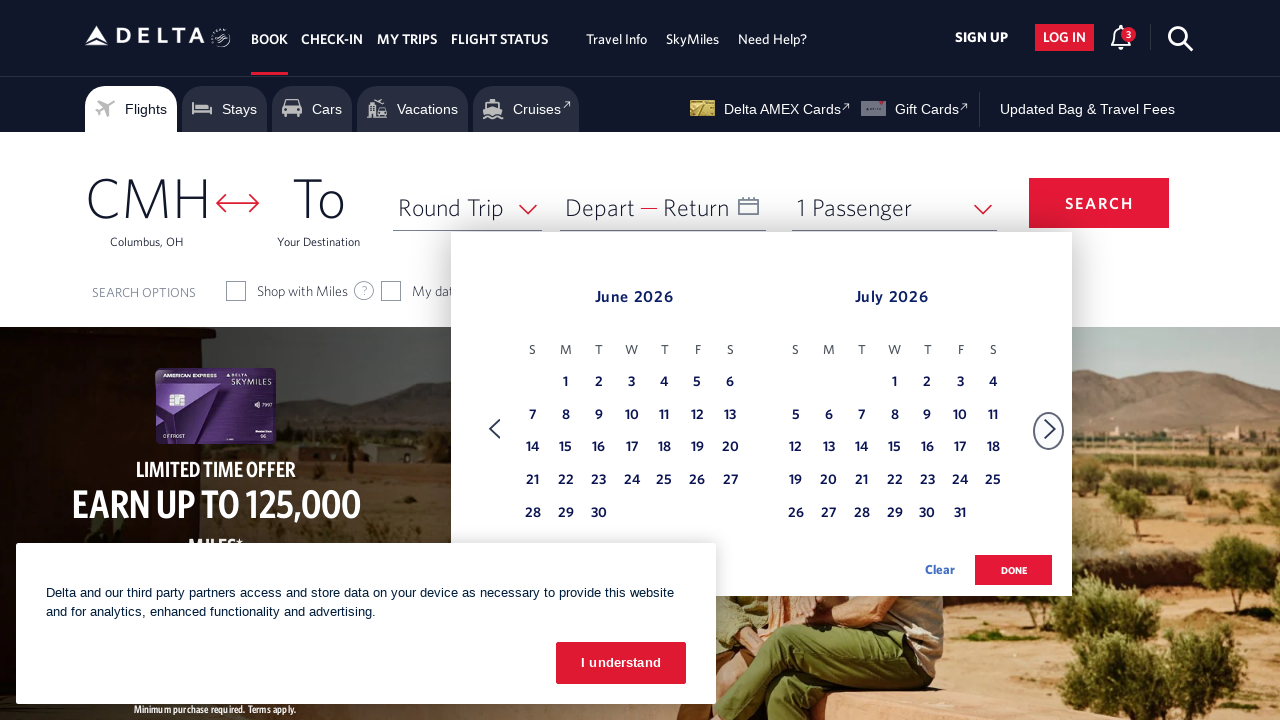

Clicked Next button to navigate to next month for departure date at (1050, 429) on xpath=//span[text() = 'Next']
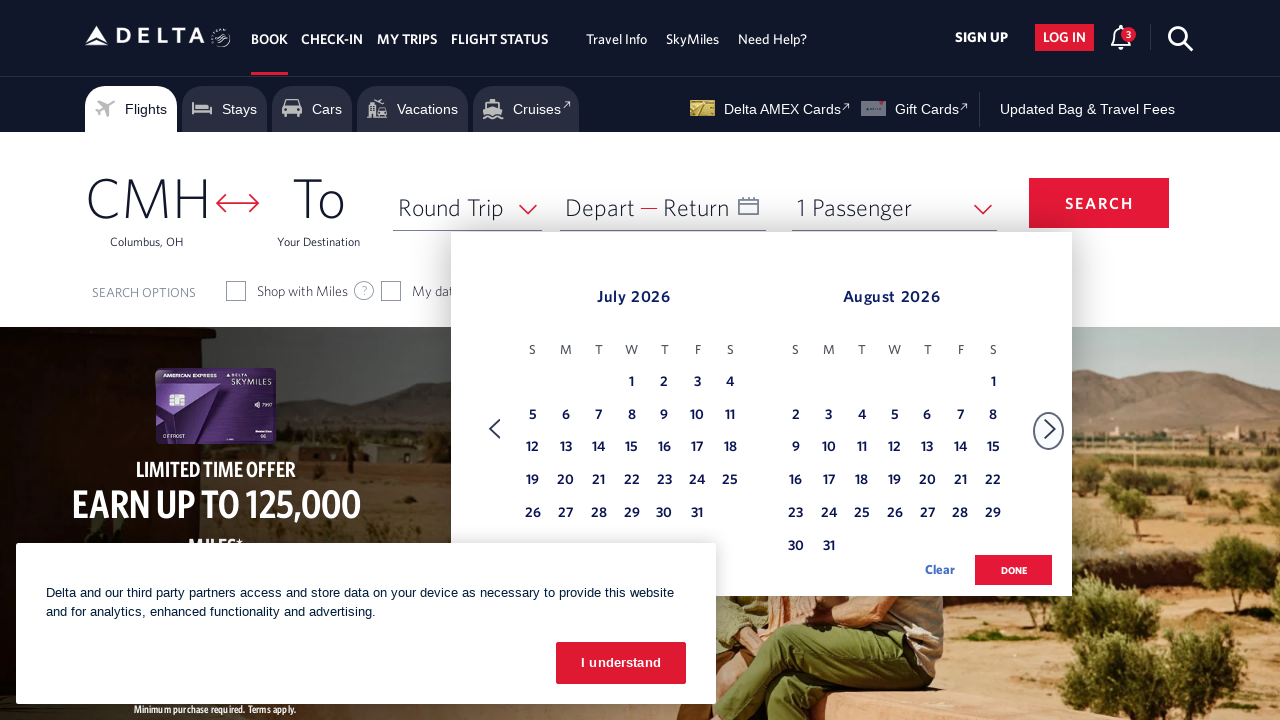

Retrieved departure month text: July
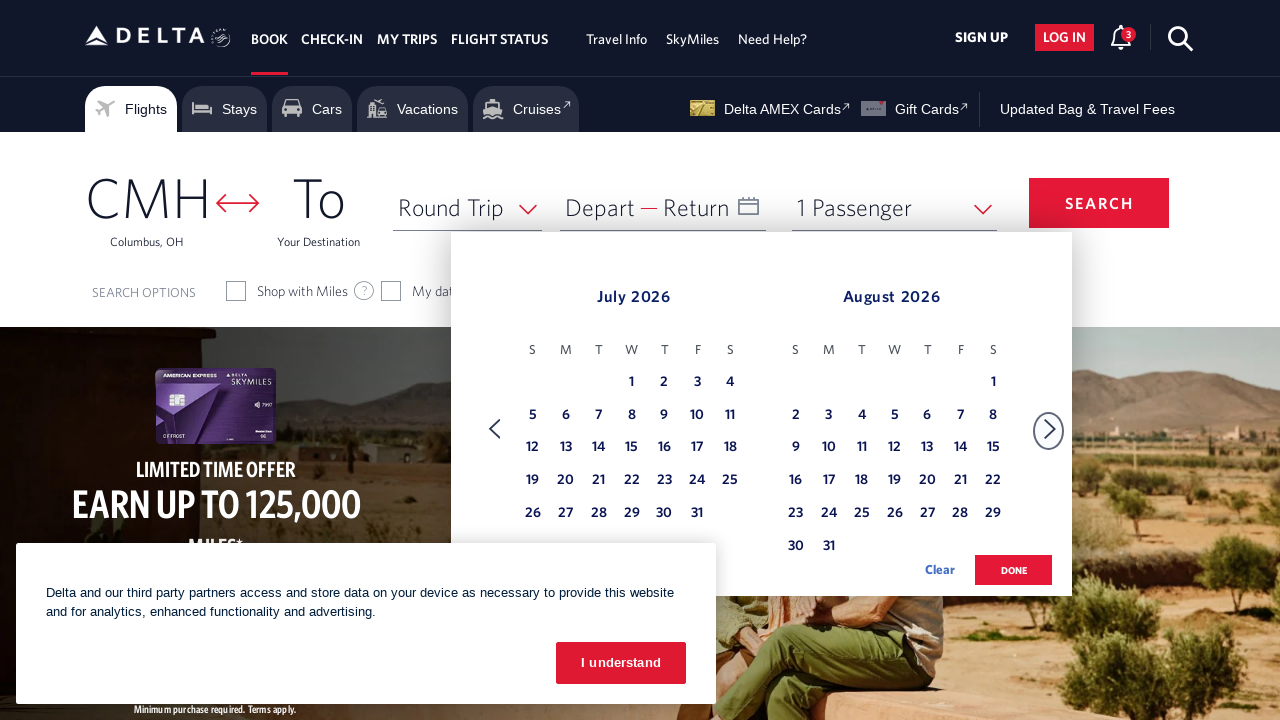

Located departure date cells in calendar
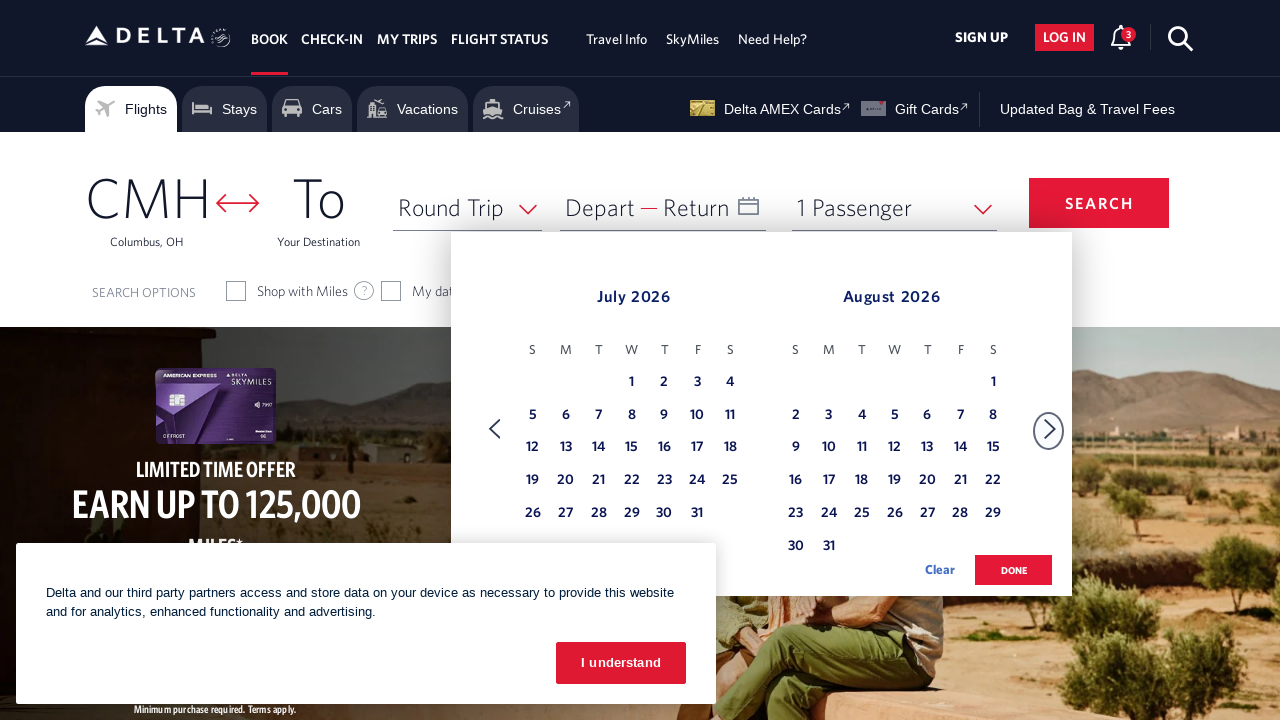

Selected July 4th as departure date at (730, 383) on xpath=//tbody[@class = 'dl-datepicker-tbody-0']/tr/td >> nth=13
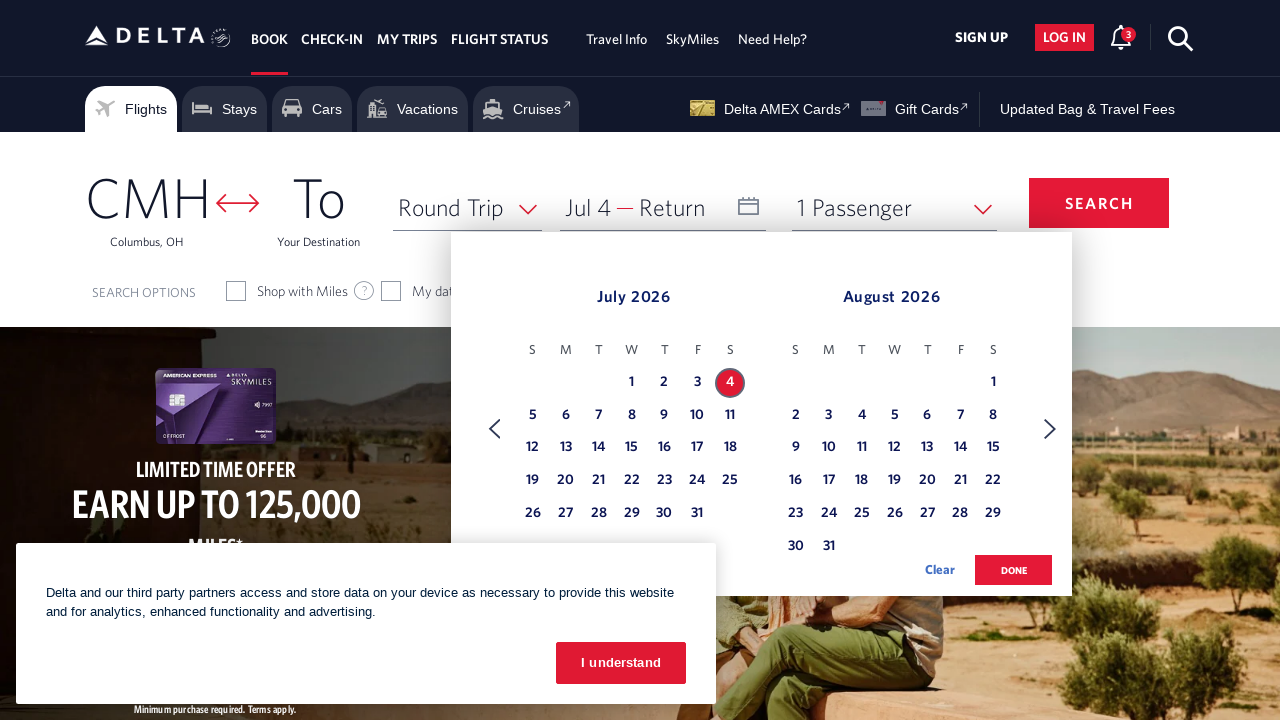

Retrieved return month text: August
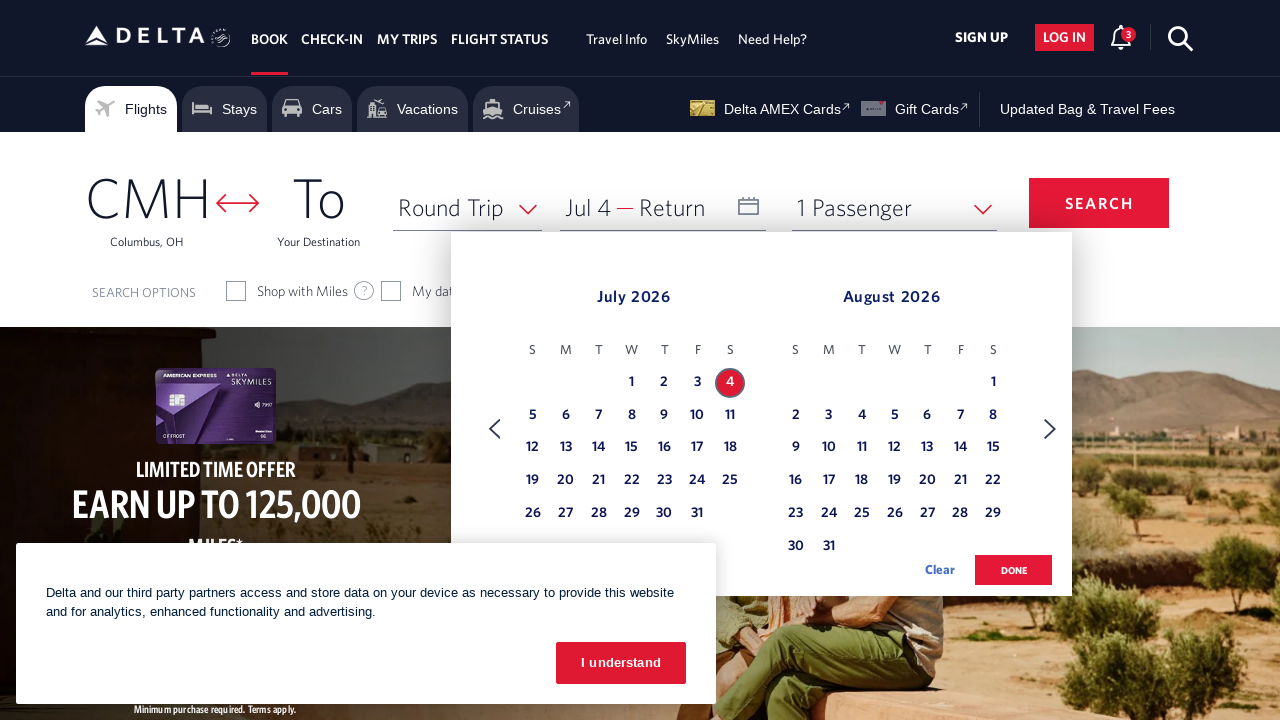

Clicked Next button to navigate to next month for return date at (1050, 429) on xpath=//span[text() = 'Next']
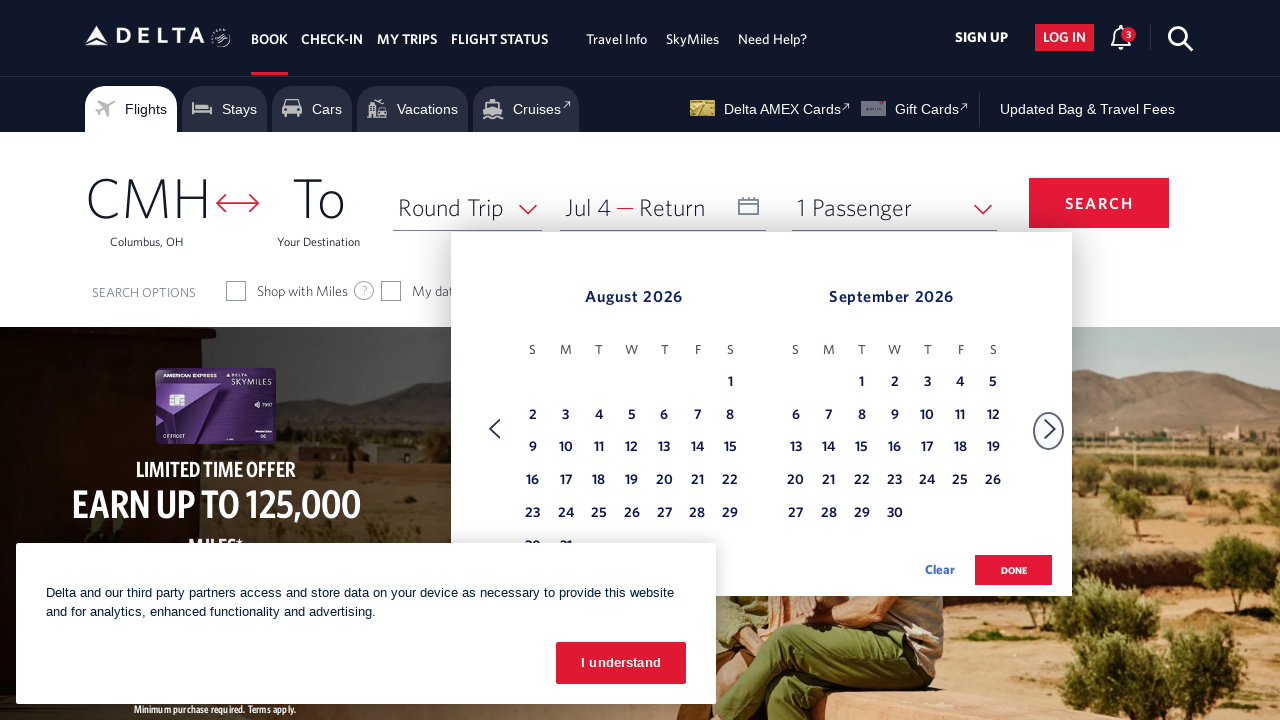

Retrieved return month text: September
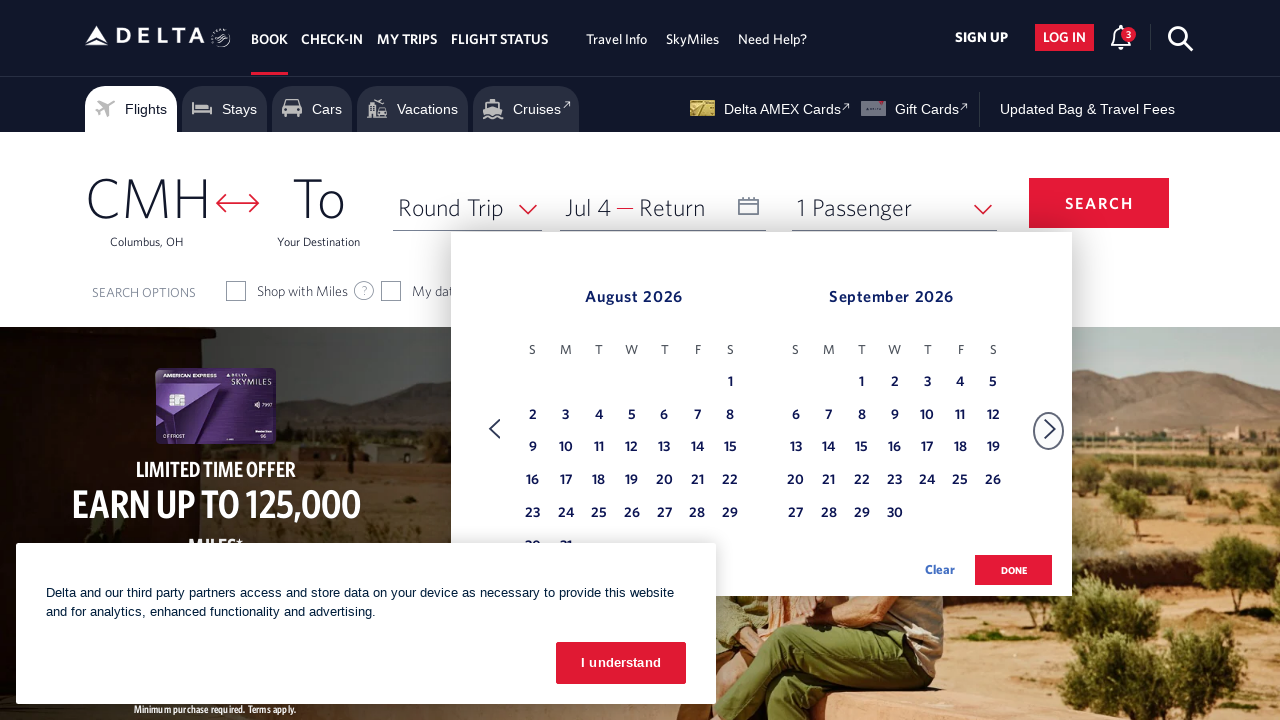

Located return date cells in calendar
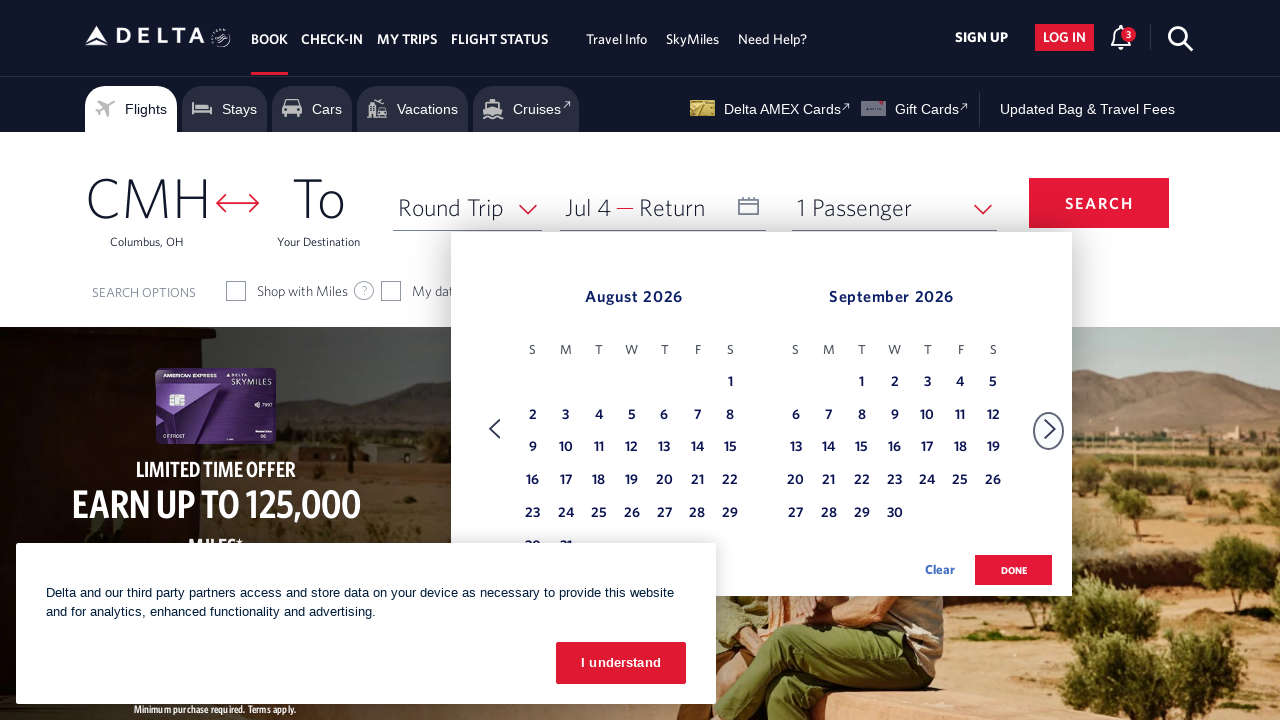

Selected September 11th as return date at (960, 416) on xpath=//tbody[@class = 'dl-datepicker-tbody-1']/tr/td >> nth=19
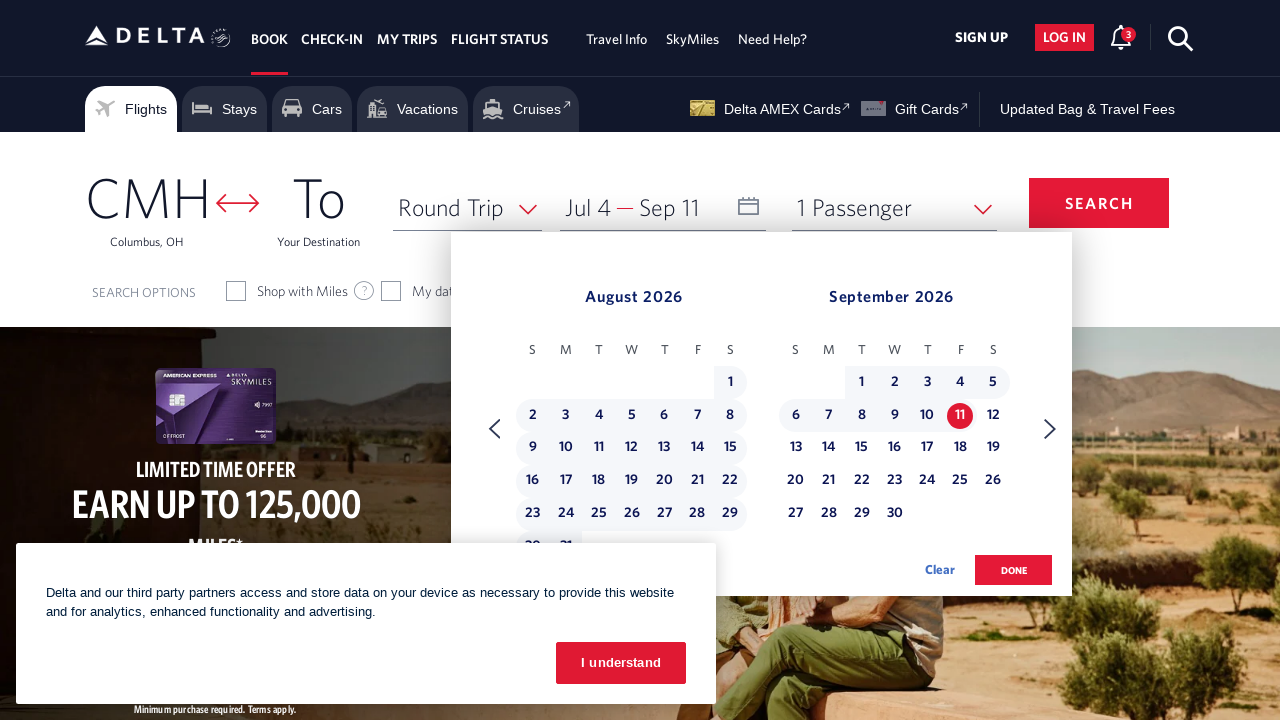

Clicked Done button to confirm date selection at (1014, 570) on .donebutton
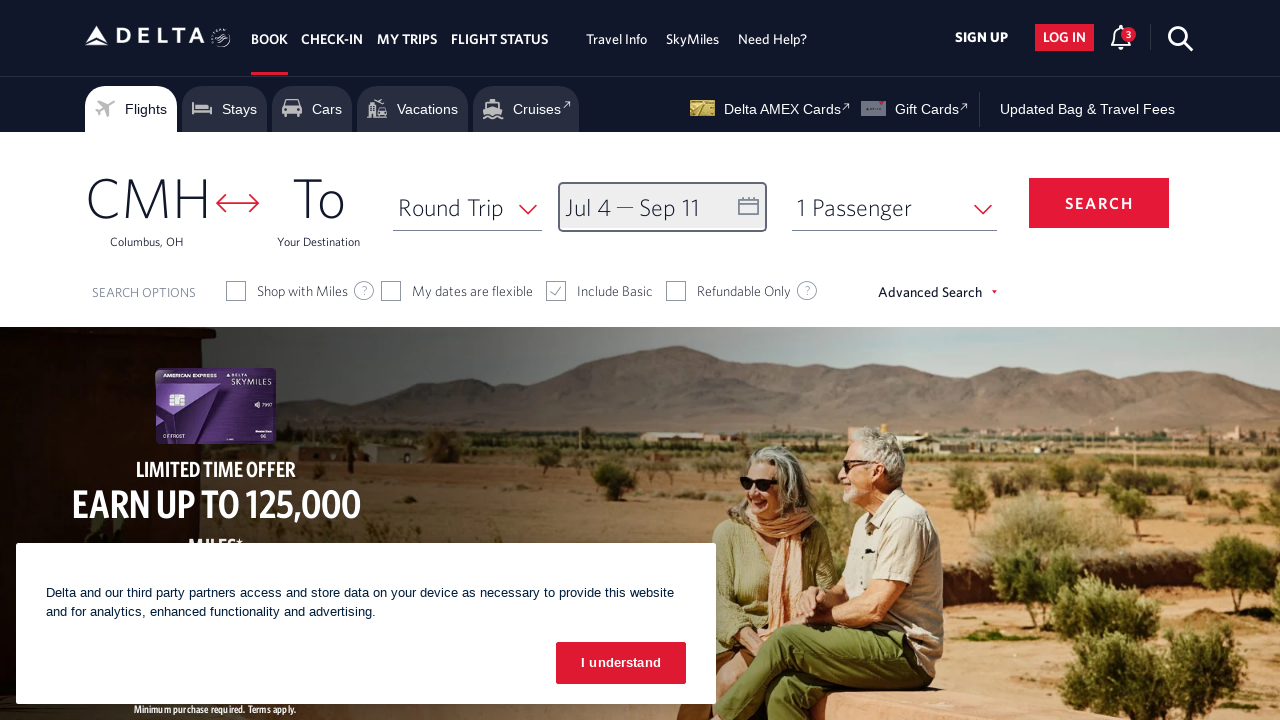

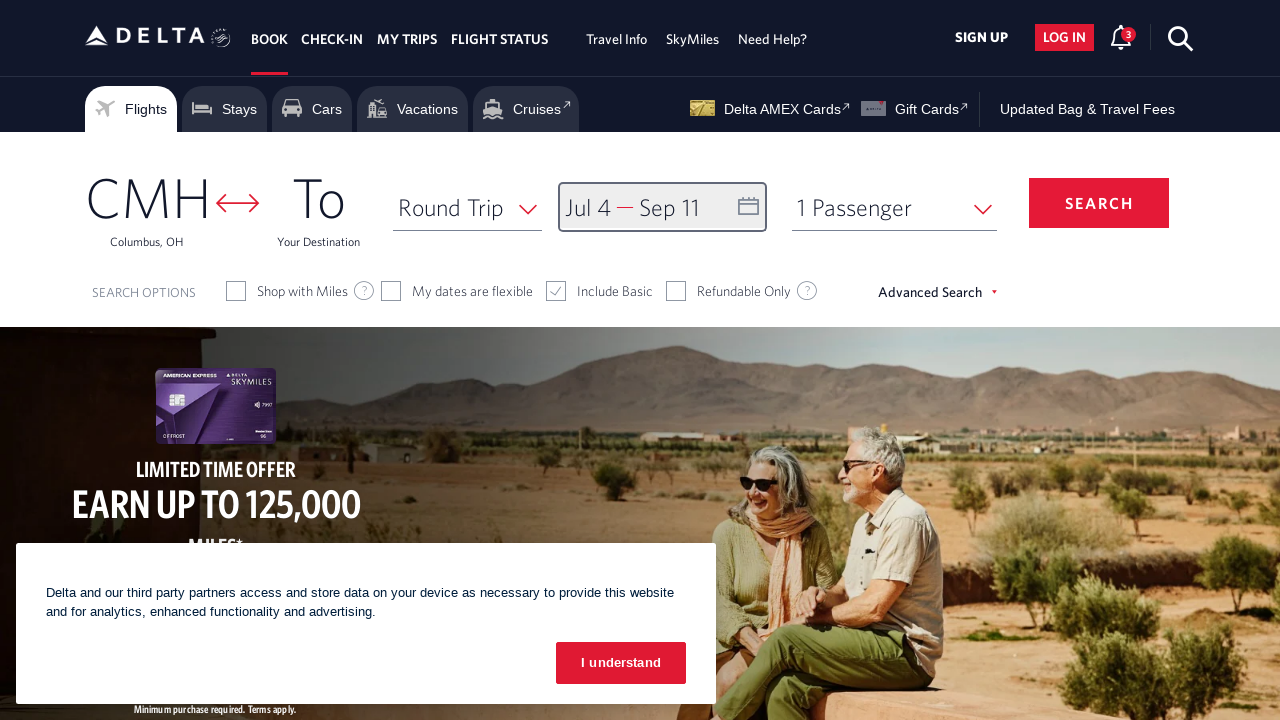